Tests that edits are saved when the input field loses focus (blur event)

Starting URL: https://demo.playwright.dev/todomvc

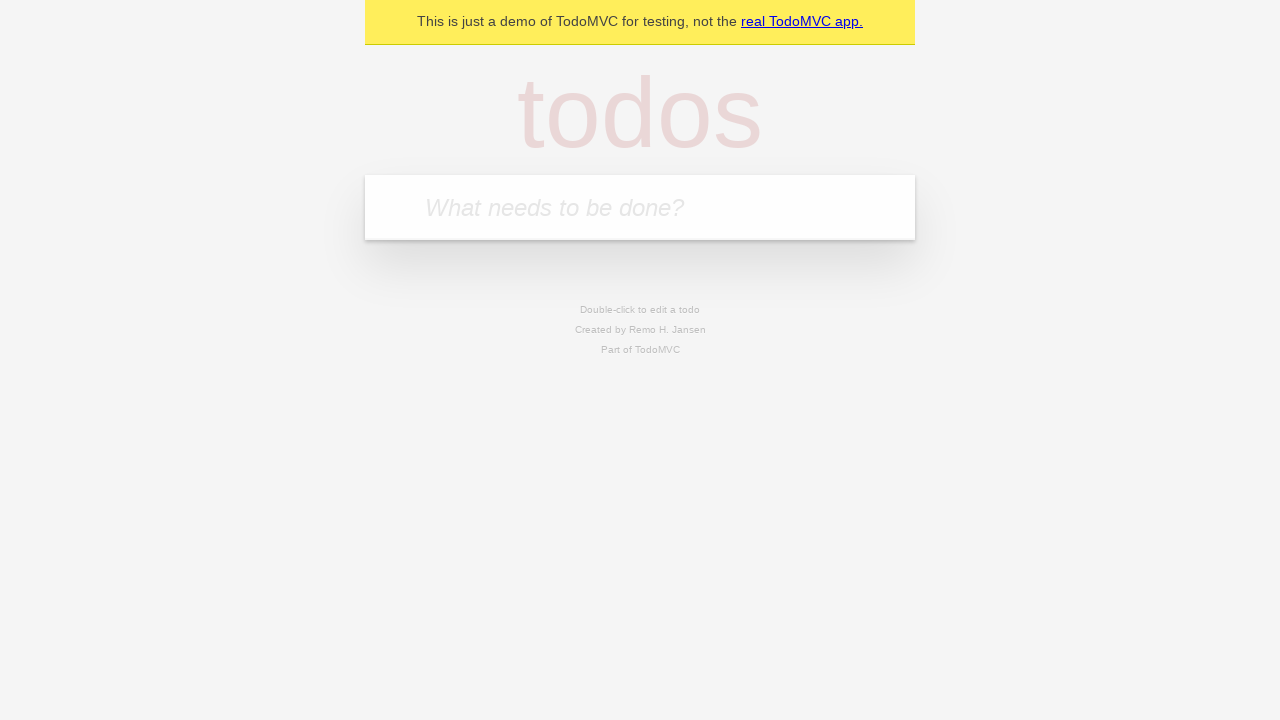

Filled new todo input with 'buy some cheese' on .new-todo
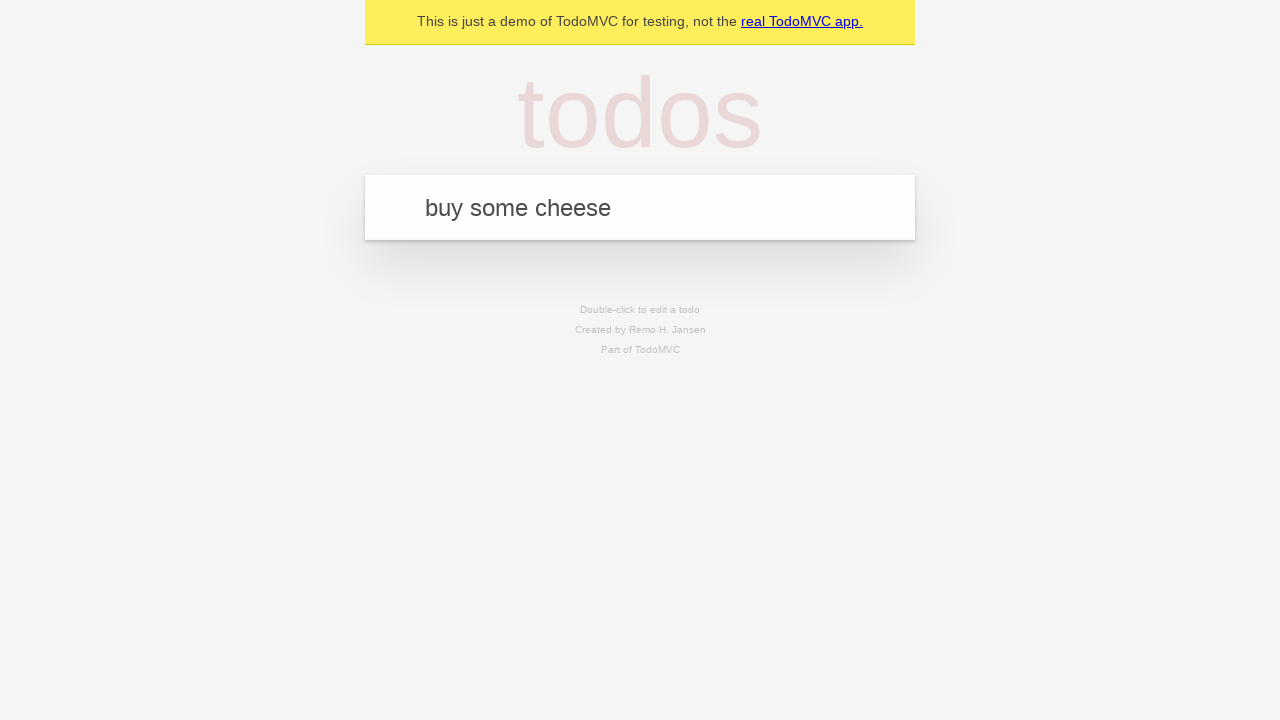

Pressed Enter to create first todo on .new-todo
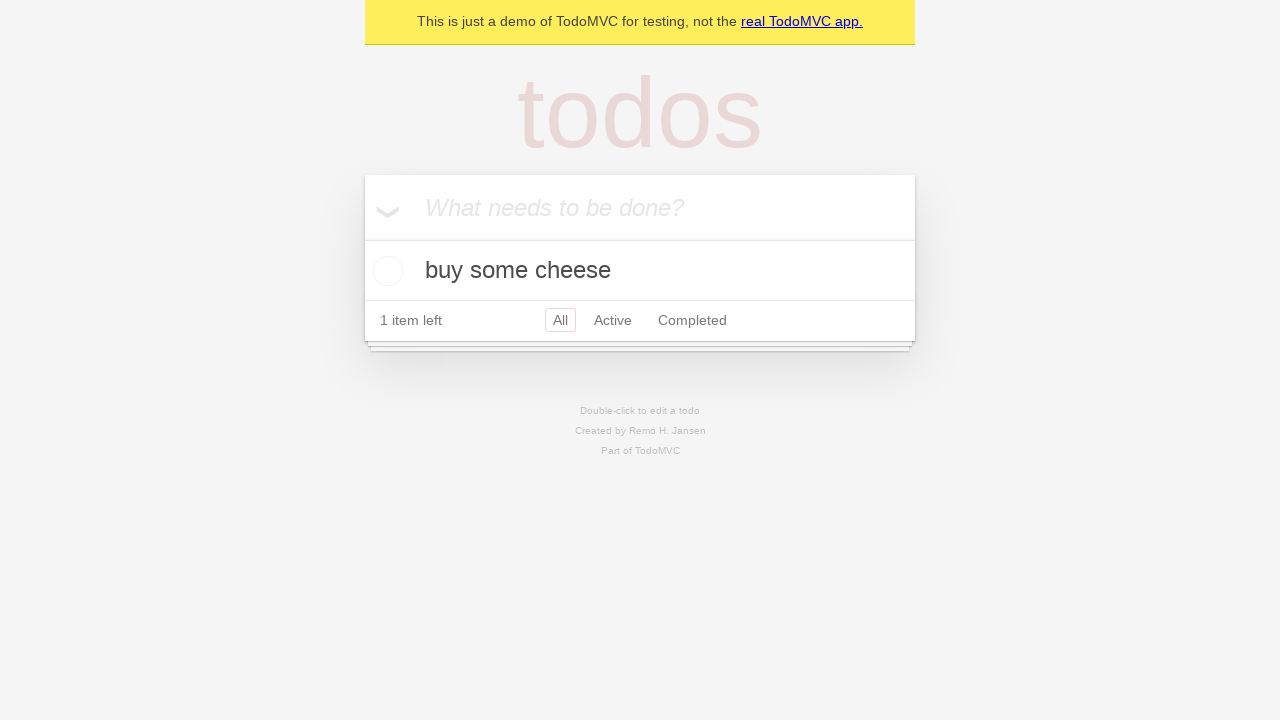

Filled new todo input with 'feed the cat' on .new-todo
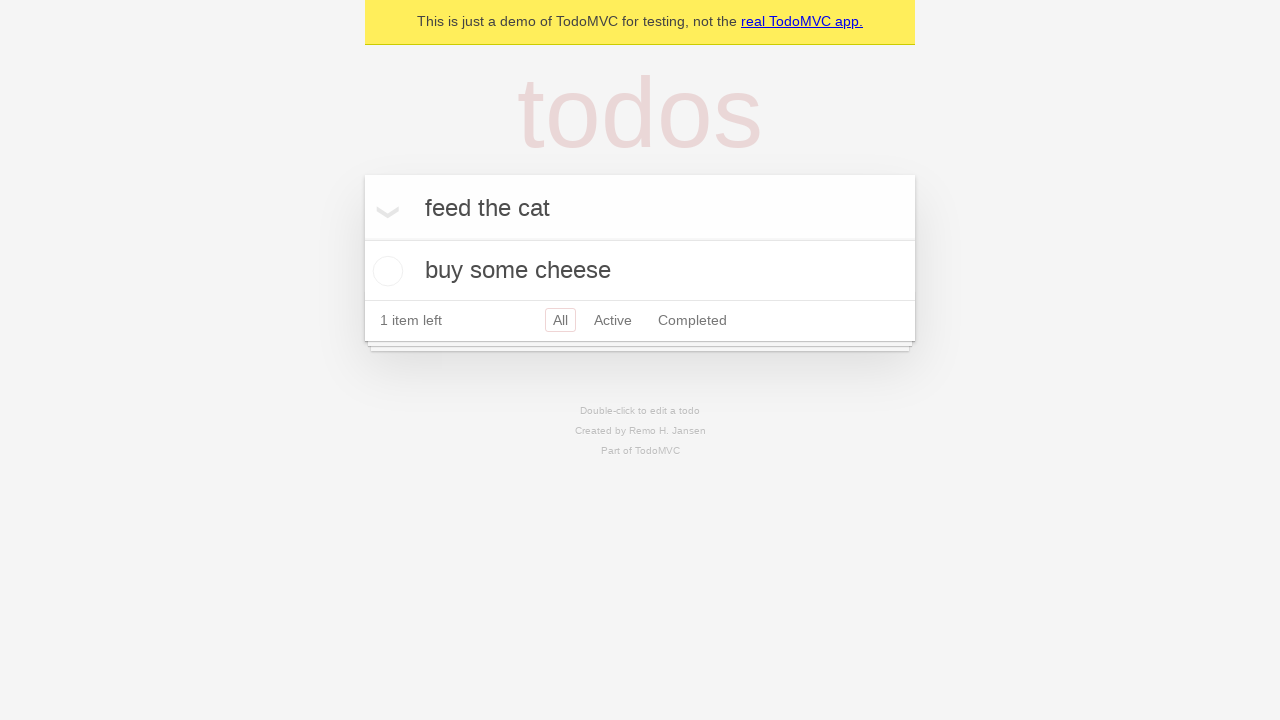

Pressed Enter to create second todo on .new-todo
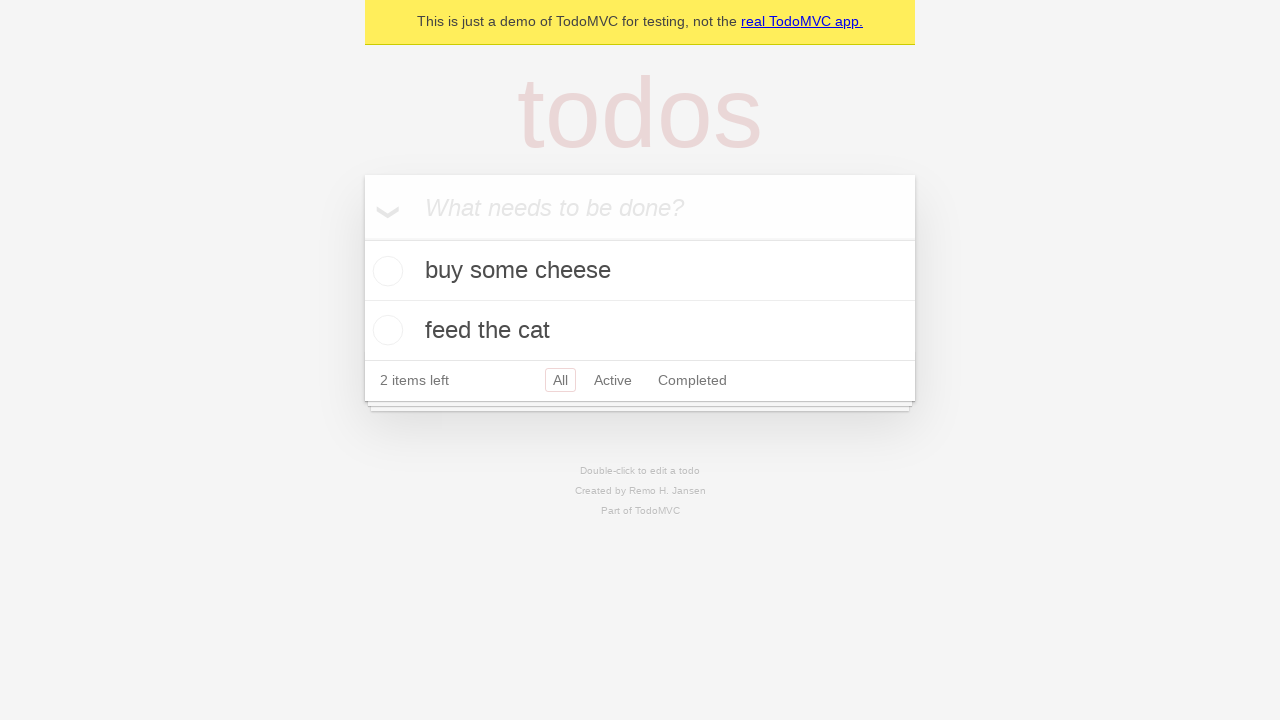

Filled new todo input with 'book a doctors appointment' on .new-todo
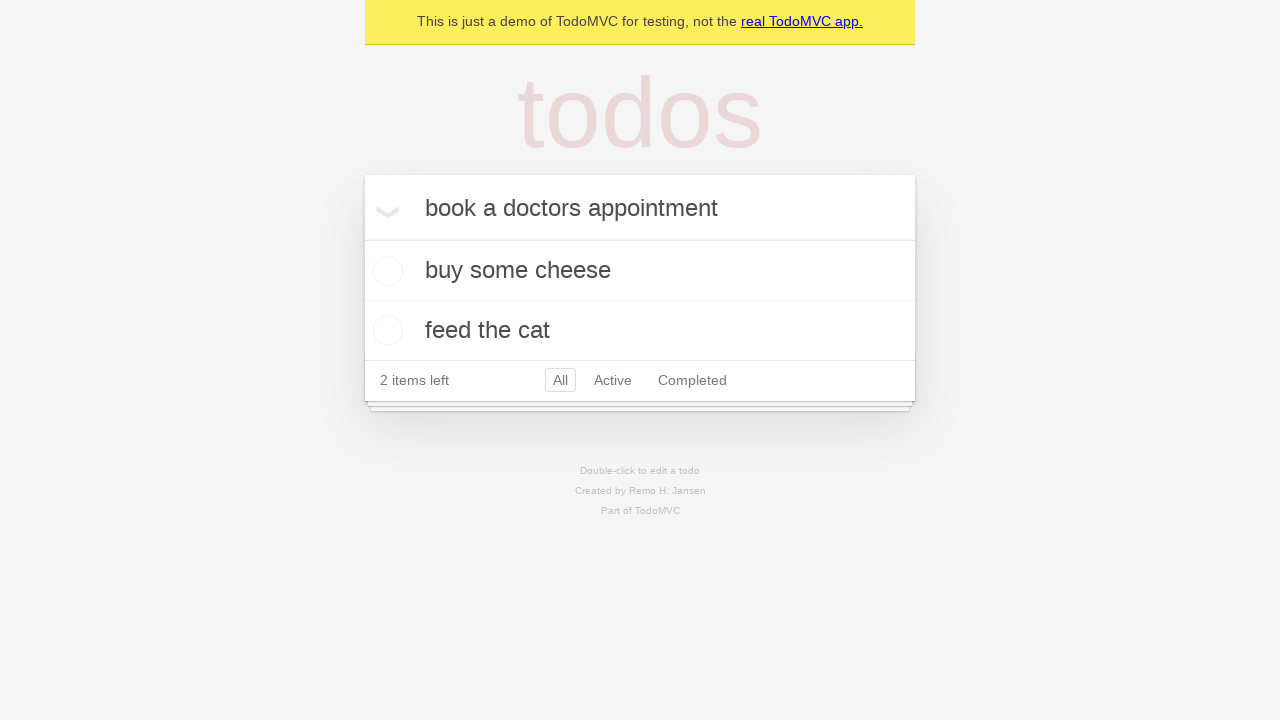

Pressed Enter to create third todo on .new-todo
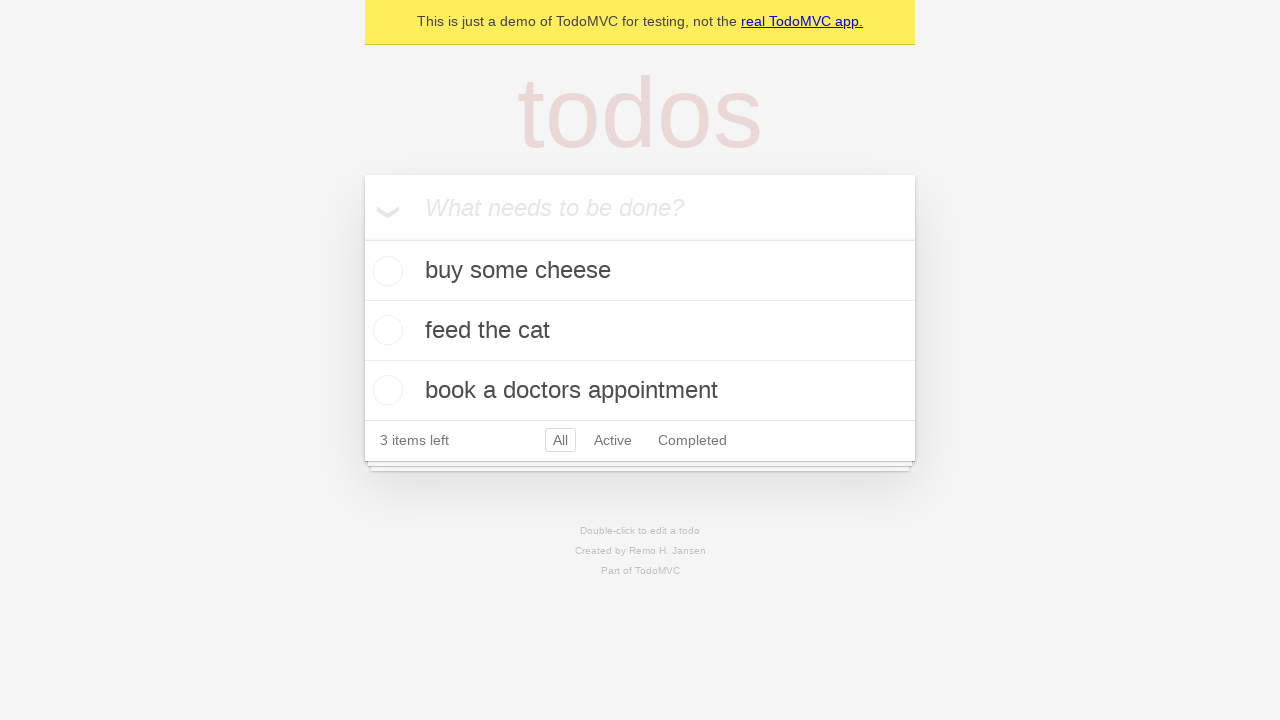

Double-clicked second todo item to enter edit mode at (640, 331) on .todo-list li >> nth=1
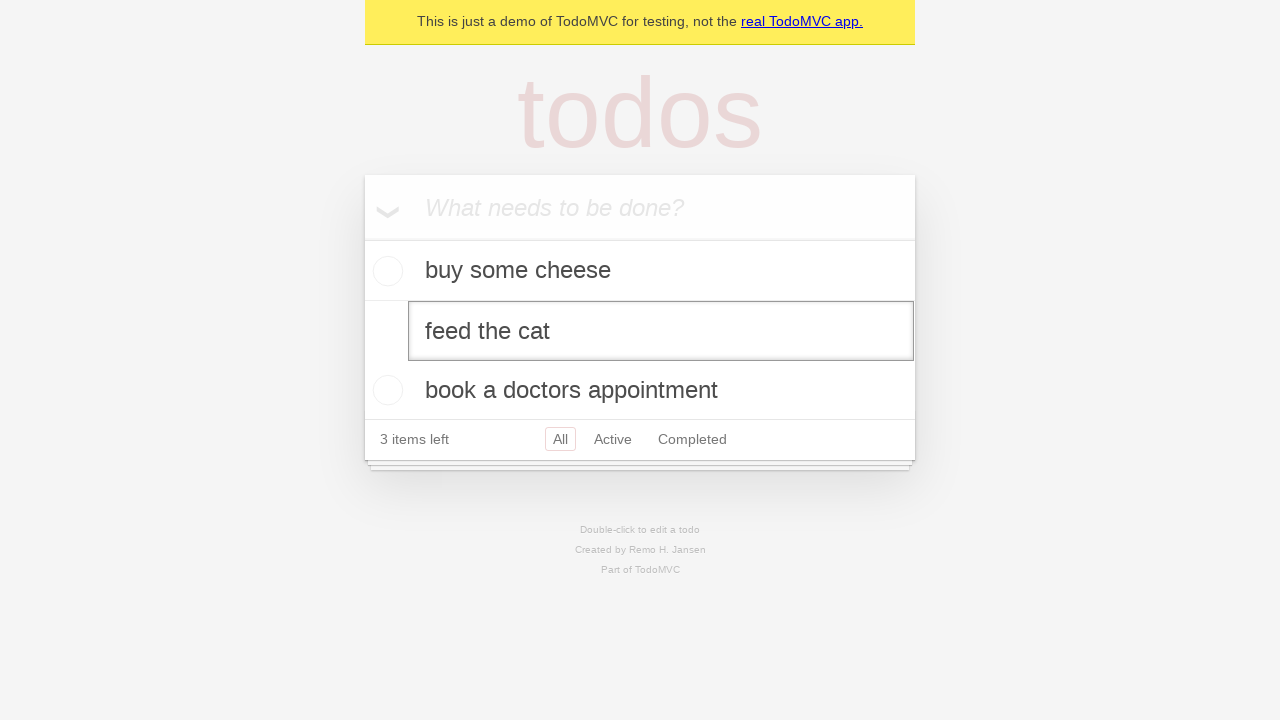

Changed todo text to 'buy some sausages' on .todo-list li >> nth=1 >> .edit
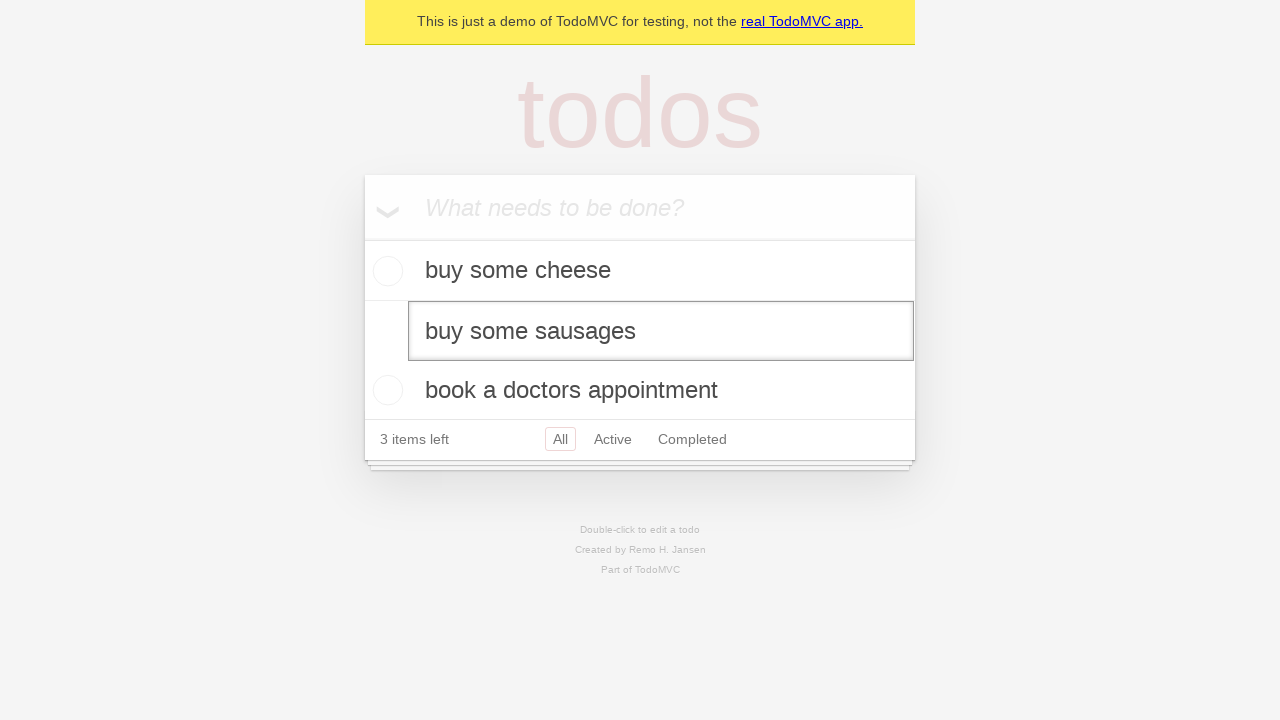

Triggered blur event to save edited todo
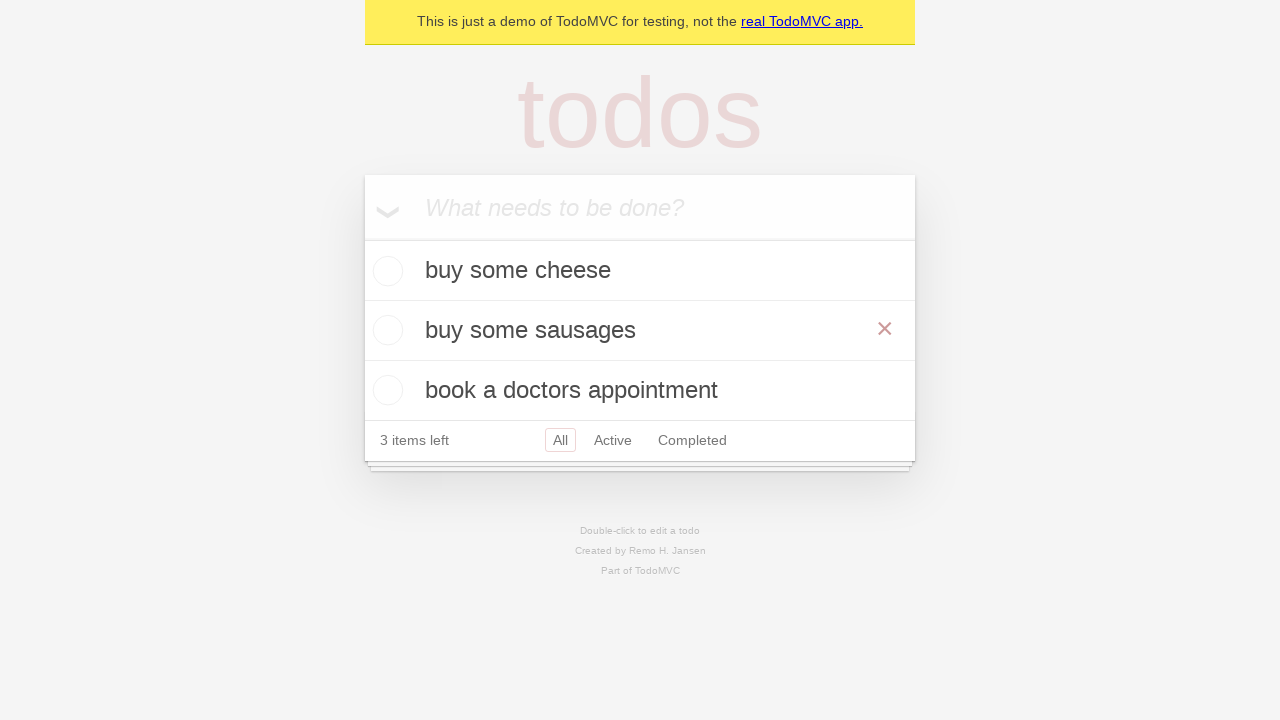

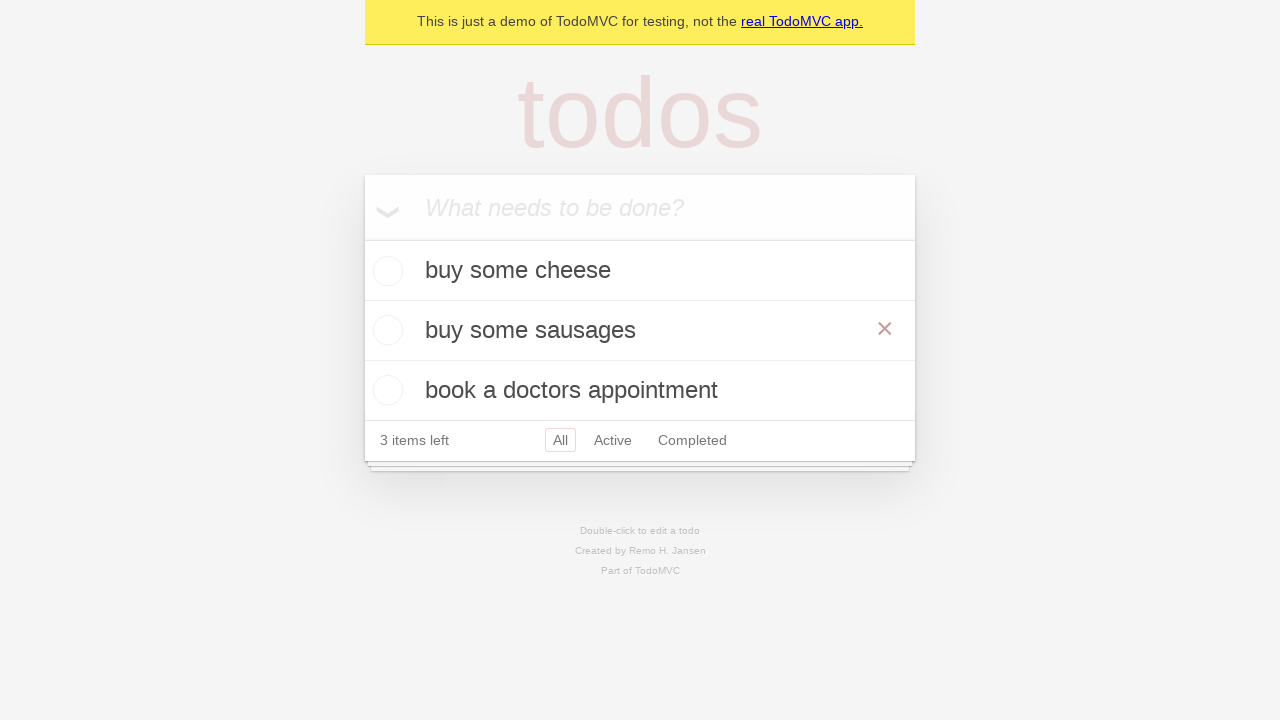